Tests an autosuggest dropdown by typing partial text, waiting for suggestions to appear, and selecting a specific country from the dropdown list

Starting URL: https://rahulshettyacademy.com/dropdownsPractise/

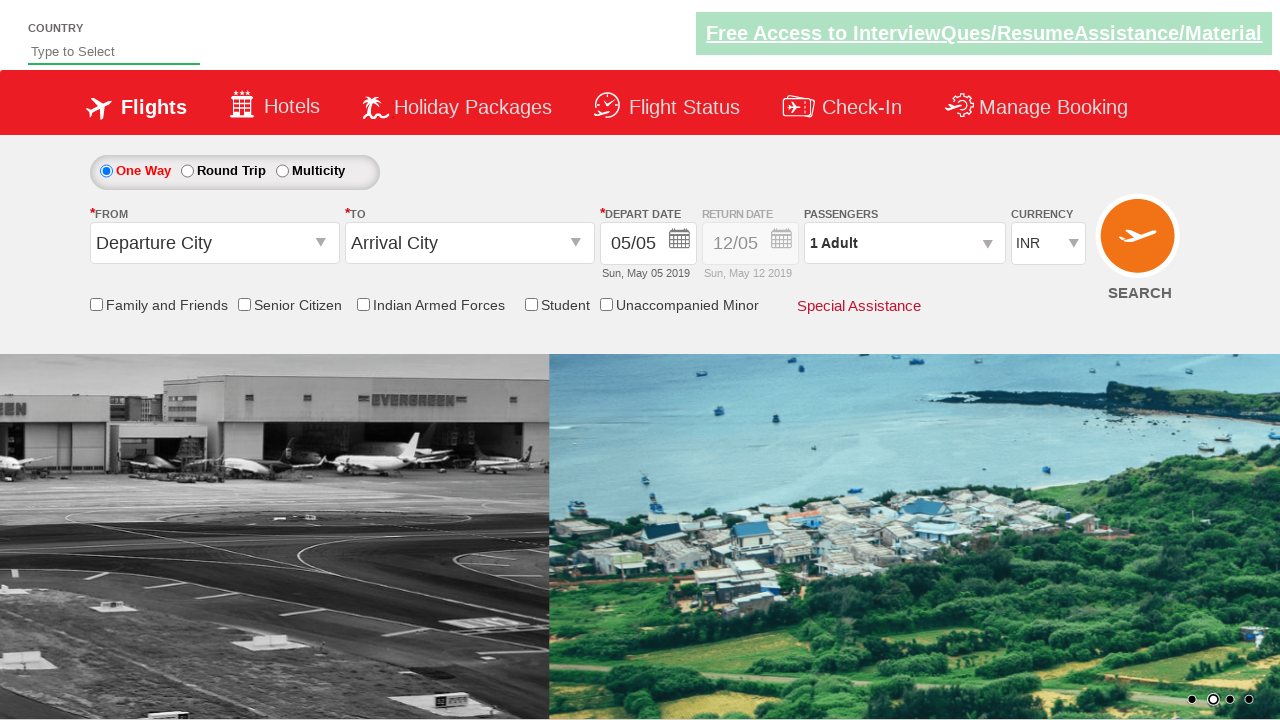

Filled autosuggest field with 'ind' on #autosuggest
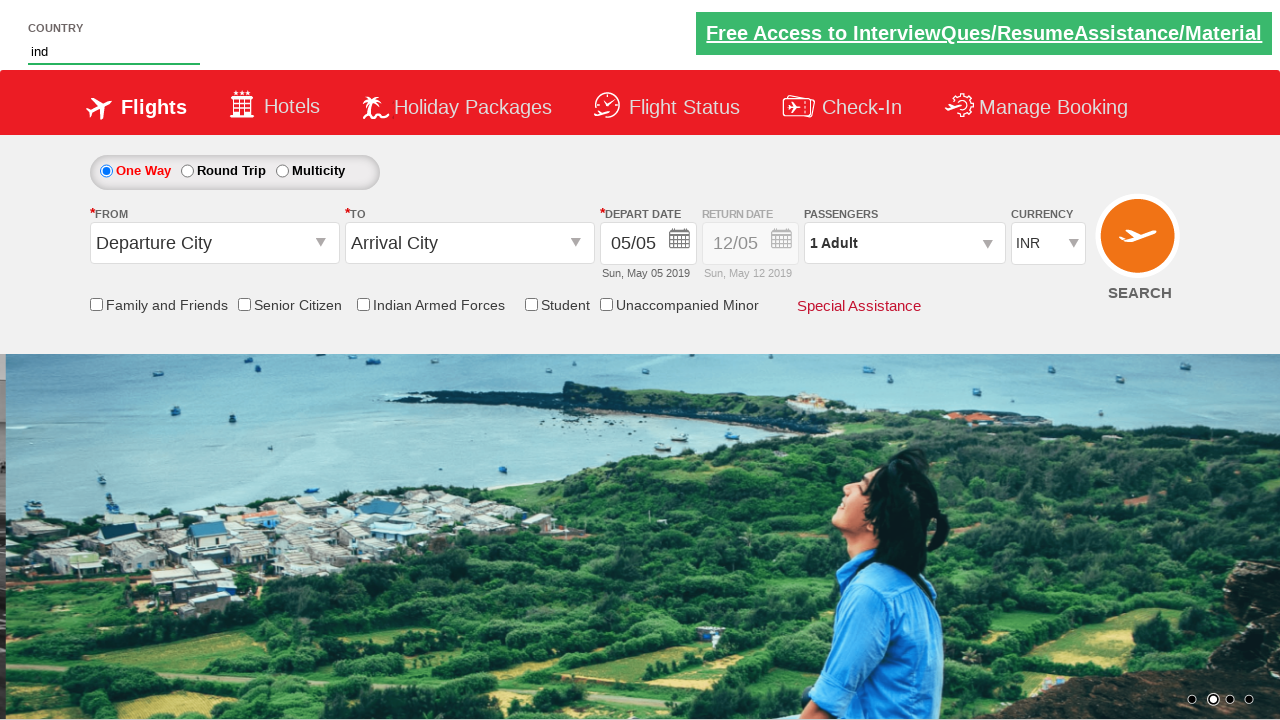

Autosuggest dropdown suggestions appeared
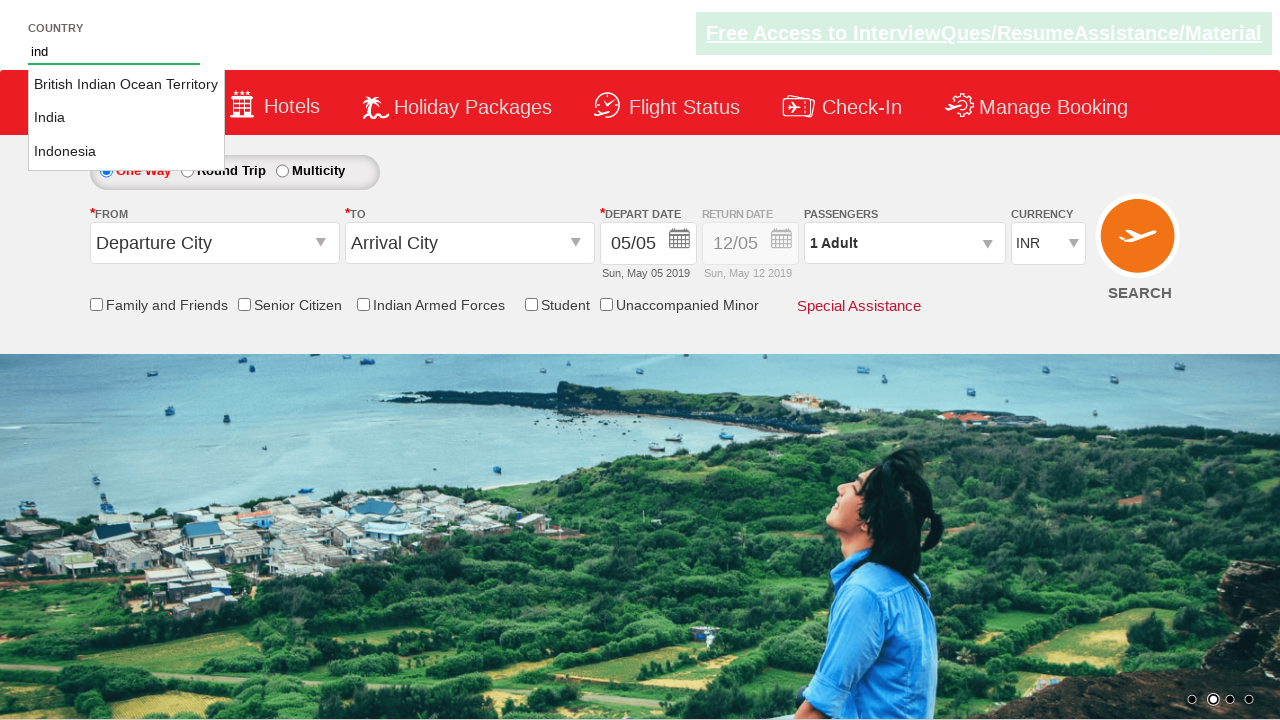

Retrieved 3 country suggestions from dropdown
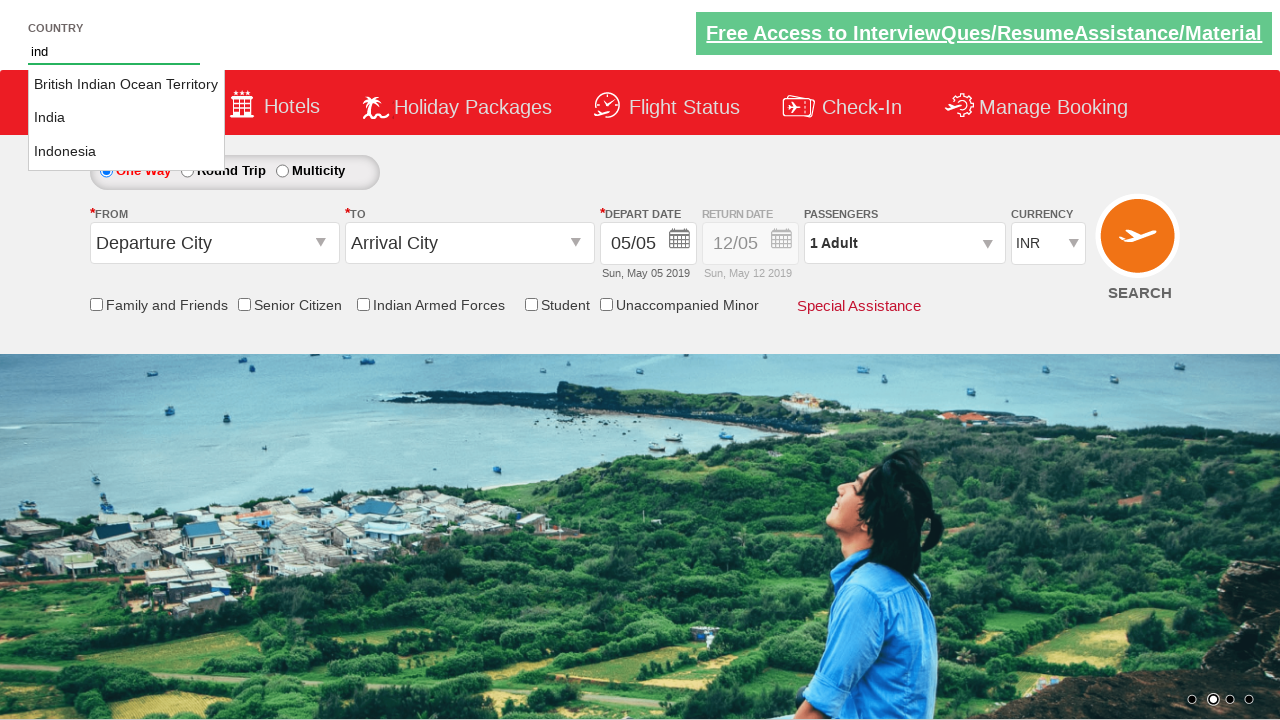

Selected 'India' from the autosuggest dropdown at (126, 118) on li.ui-menu-item a >> nth=1
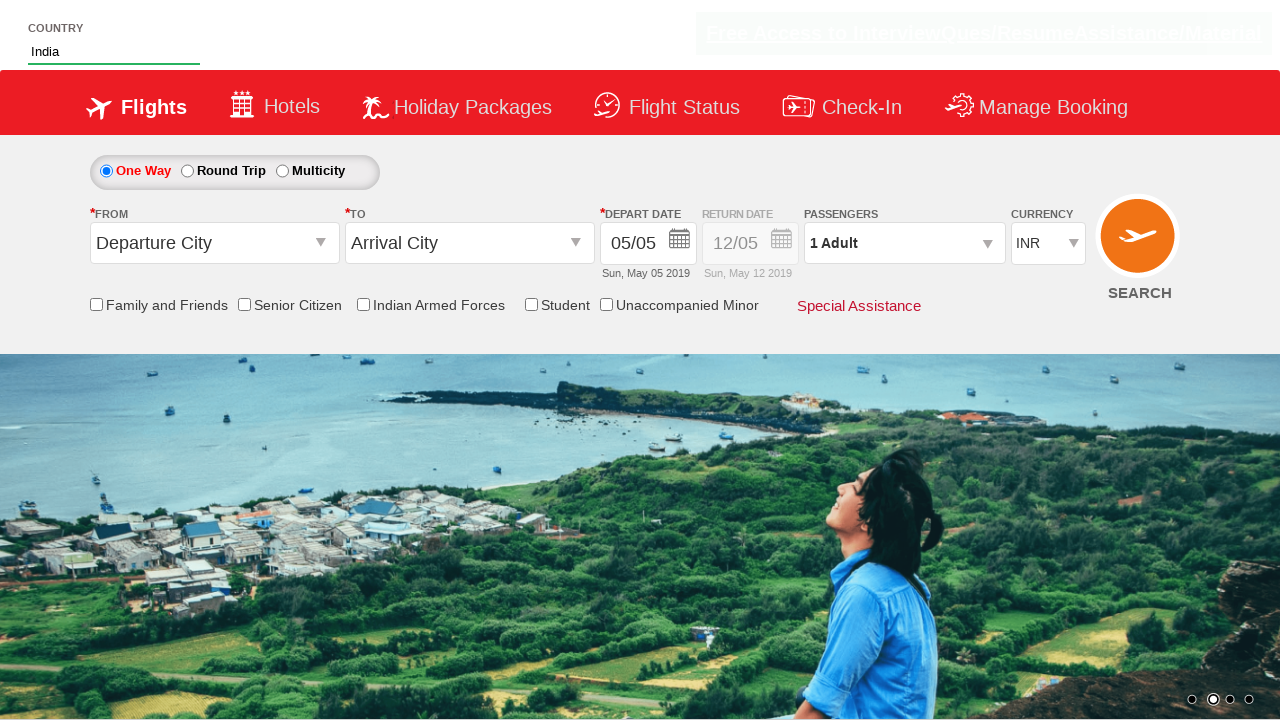

Verified that 'India' is the selected value in autosuggest field
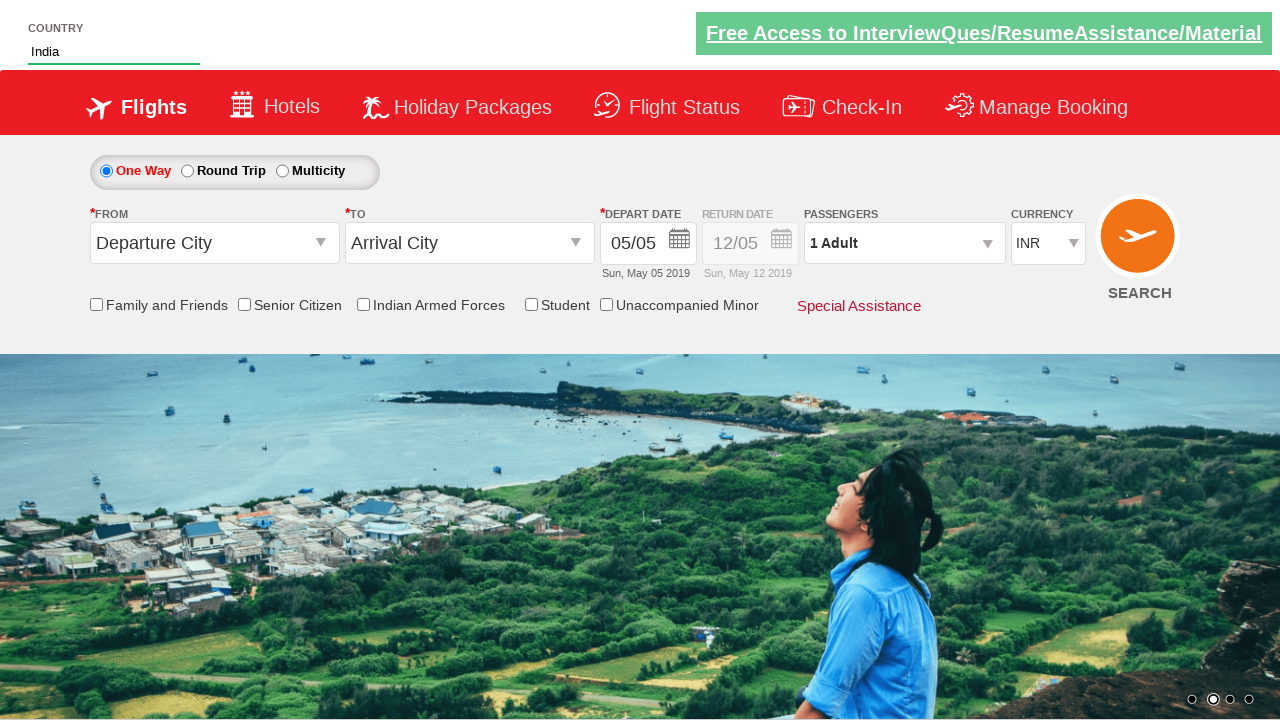

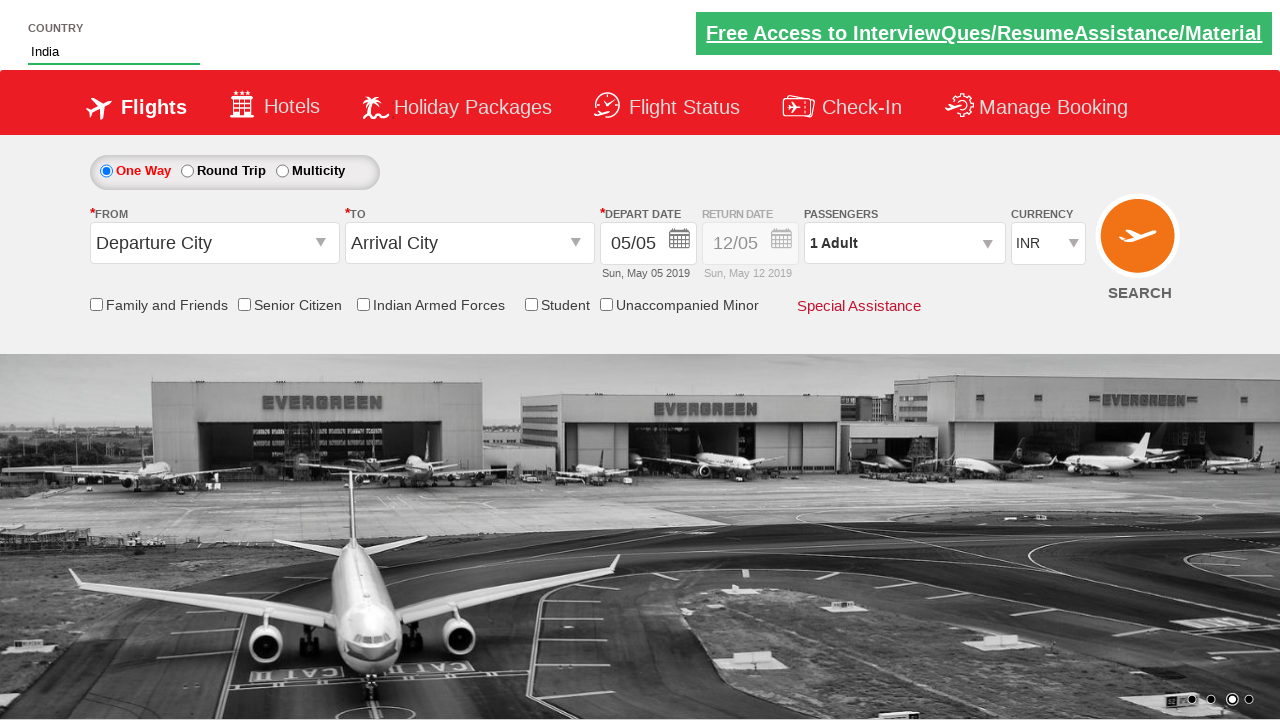